Tests checkbox interactions by verifying initial states, clicking the first checkbox to check it, and verifying the state changes correctly

Starting URL: https://the-internet.herokuapp.com/checkboxes

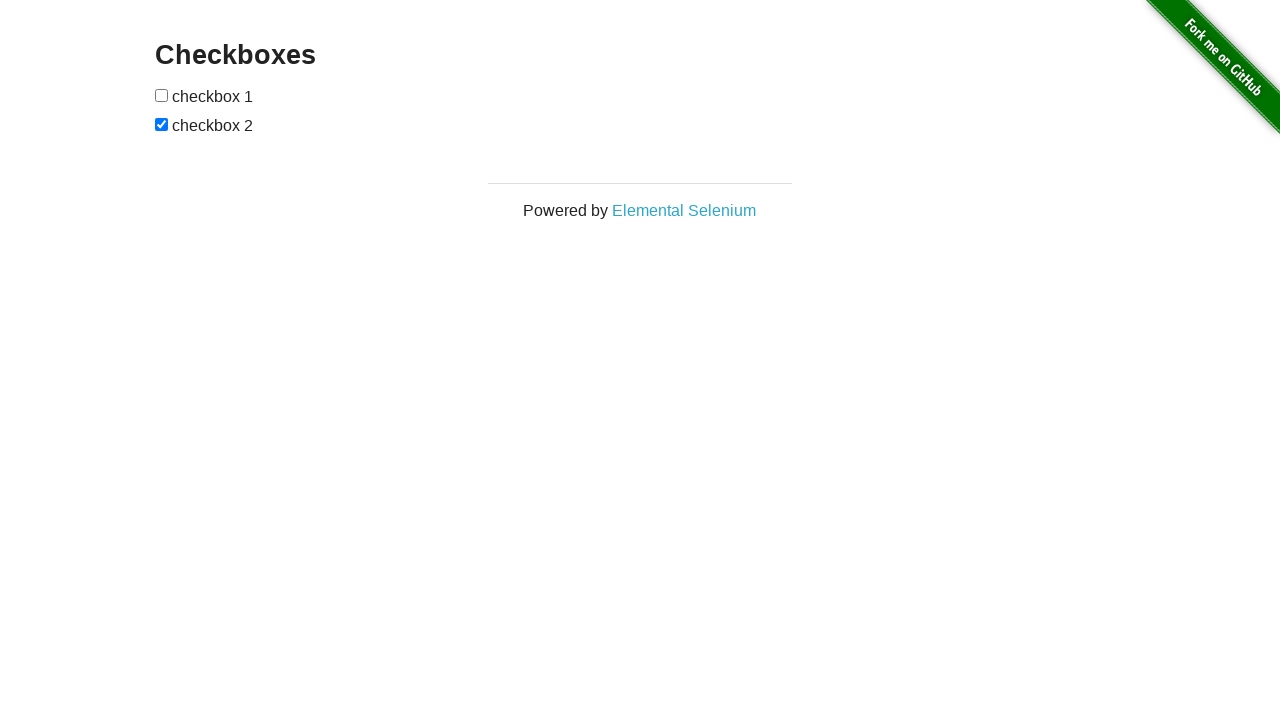

Waited for checkboxes to load
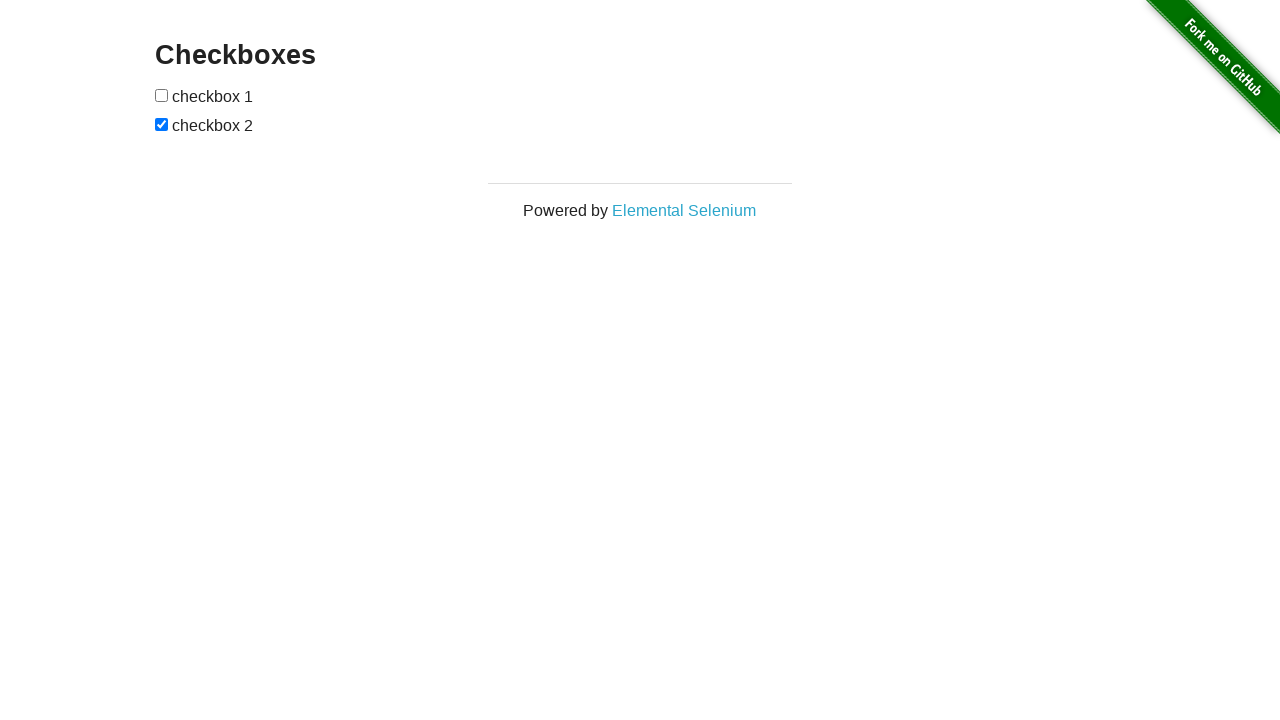

Located all checkbox elements
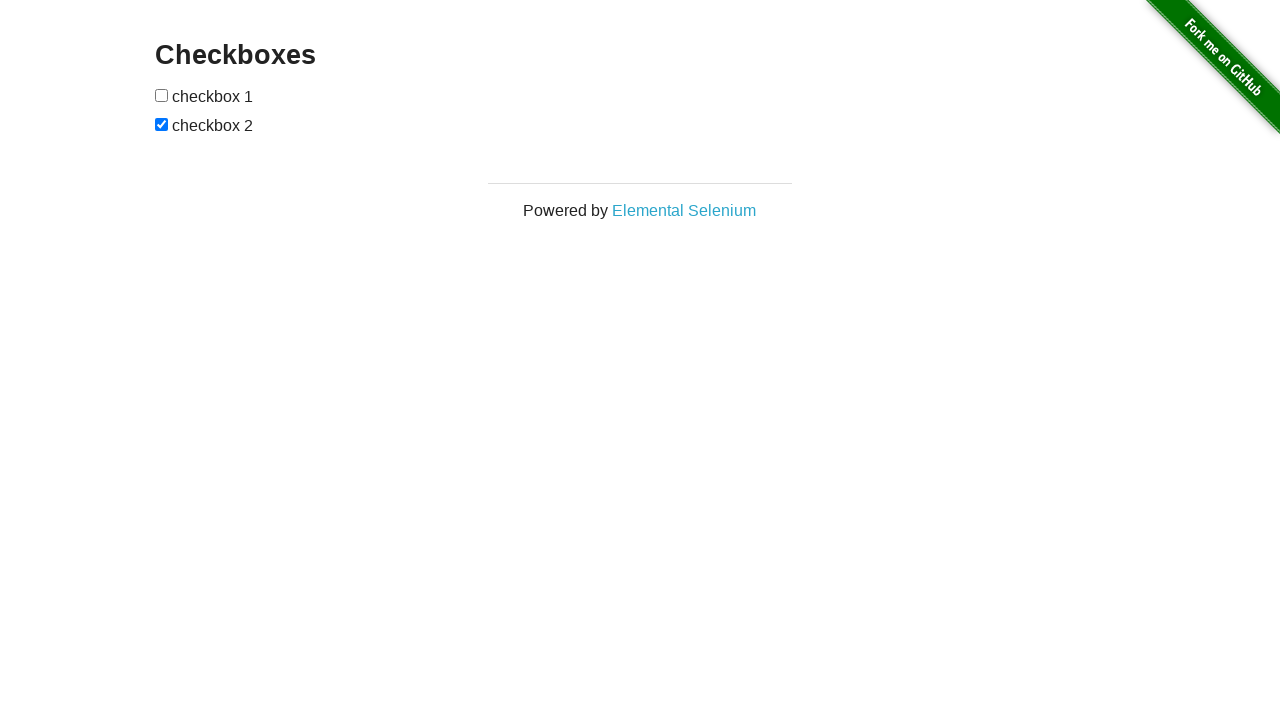

Selected first checkbox
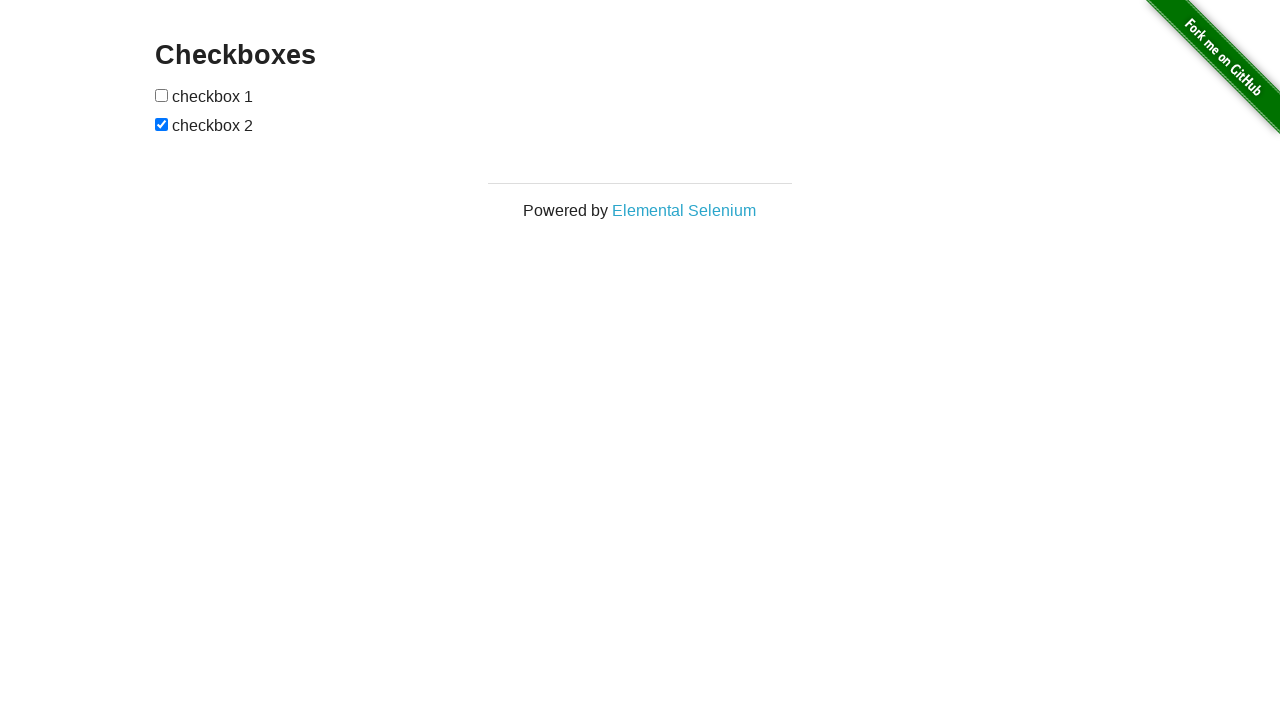

Selected second checkbox
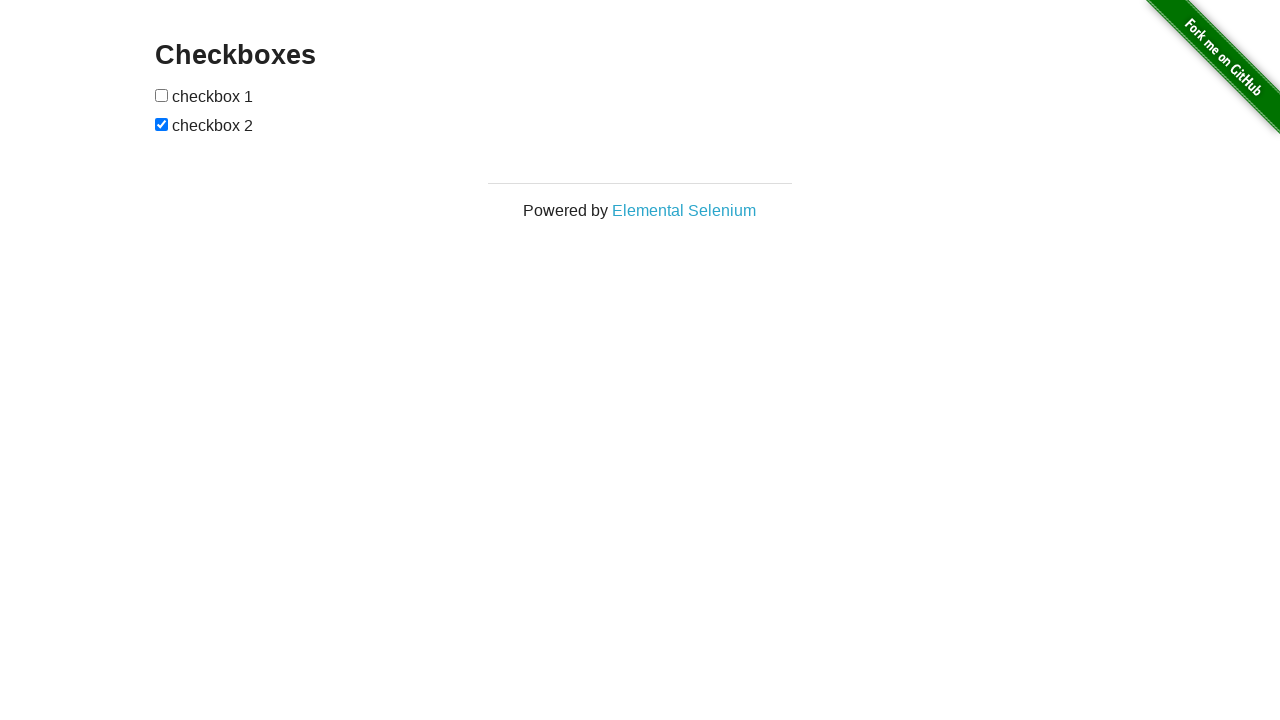

Verified first checkbox is initially unchecked
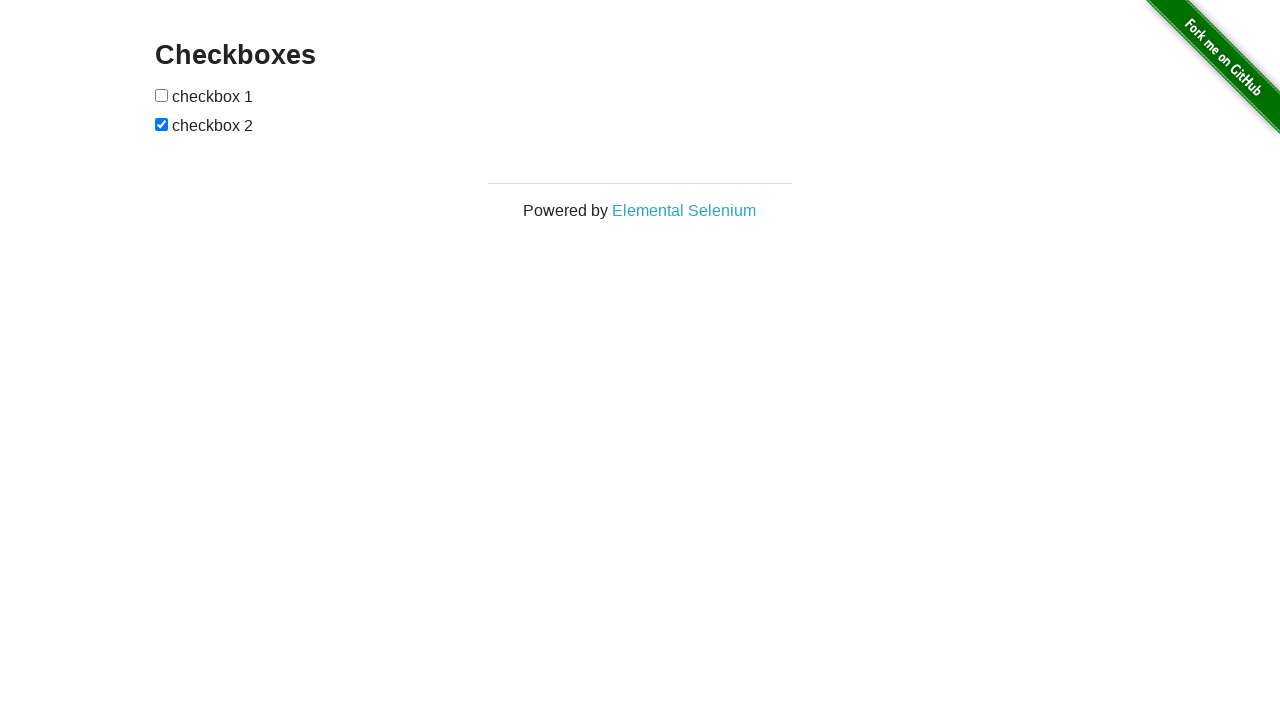

Clicked first checkbox to check it at (162, 95) on input[type='checkbox'] >> nth=0
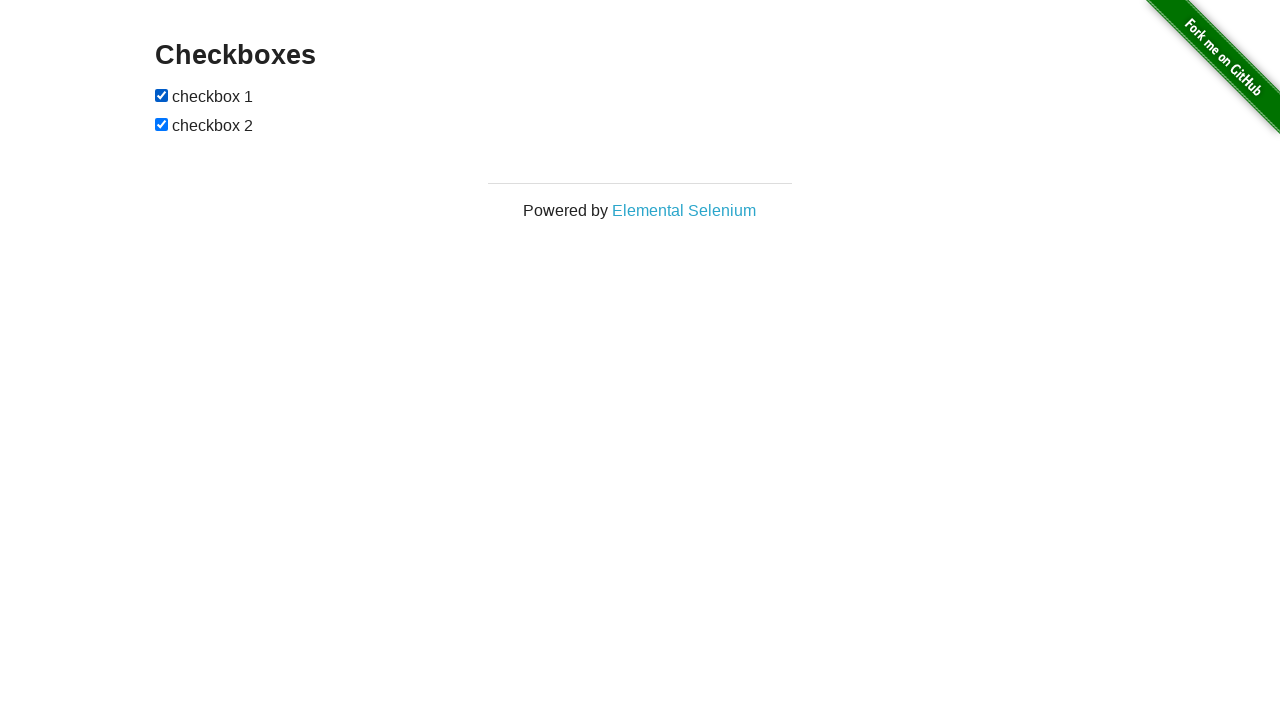

Verified first checkbox is now checked
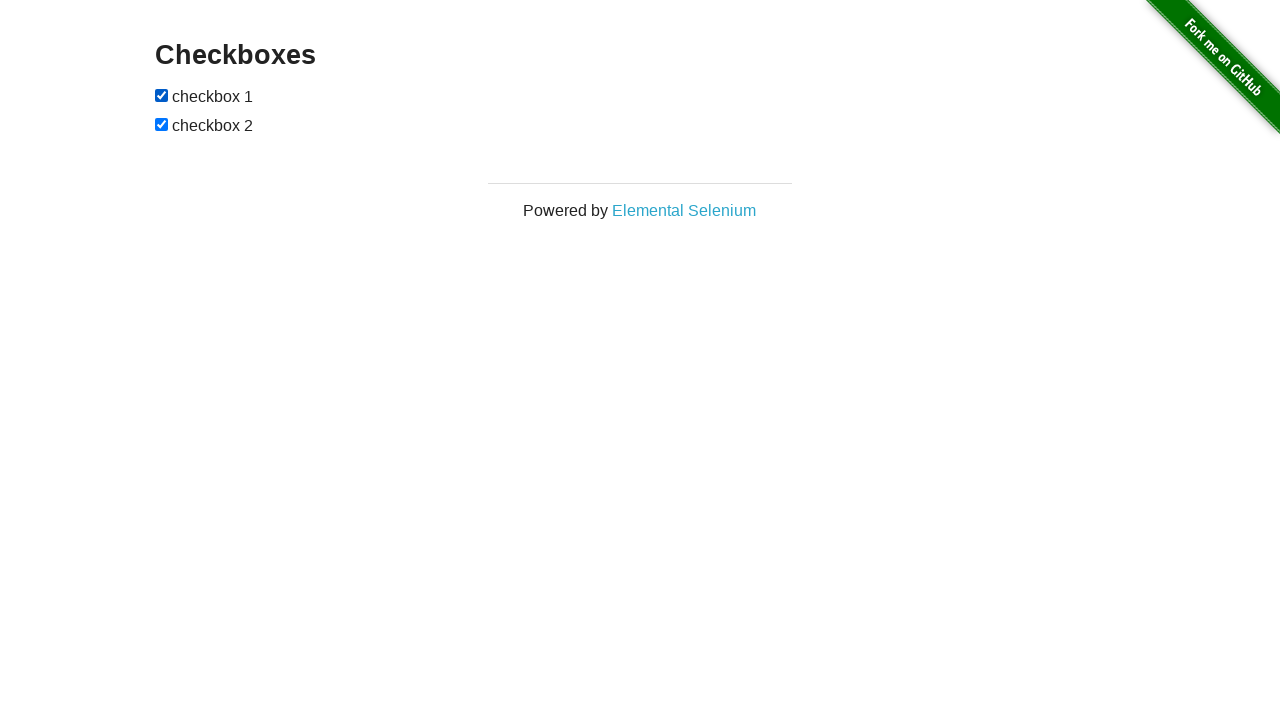

Verified second checkbox is initially checked
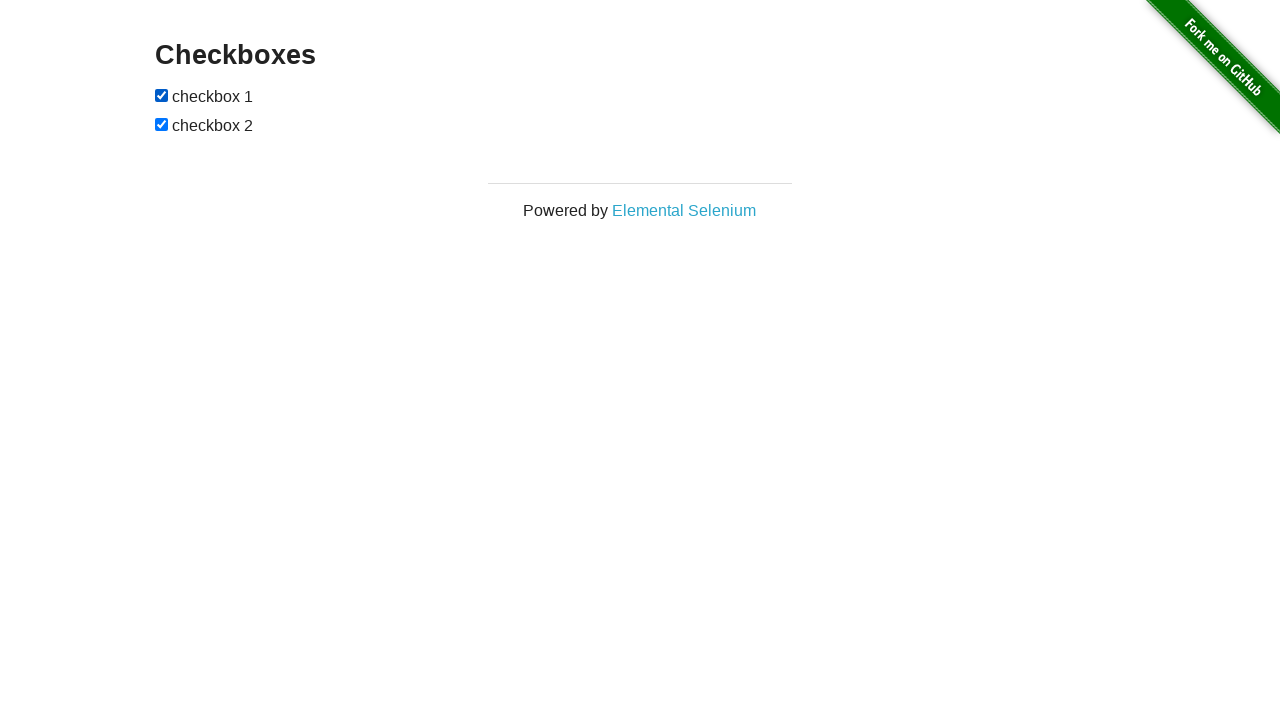

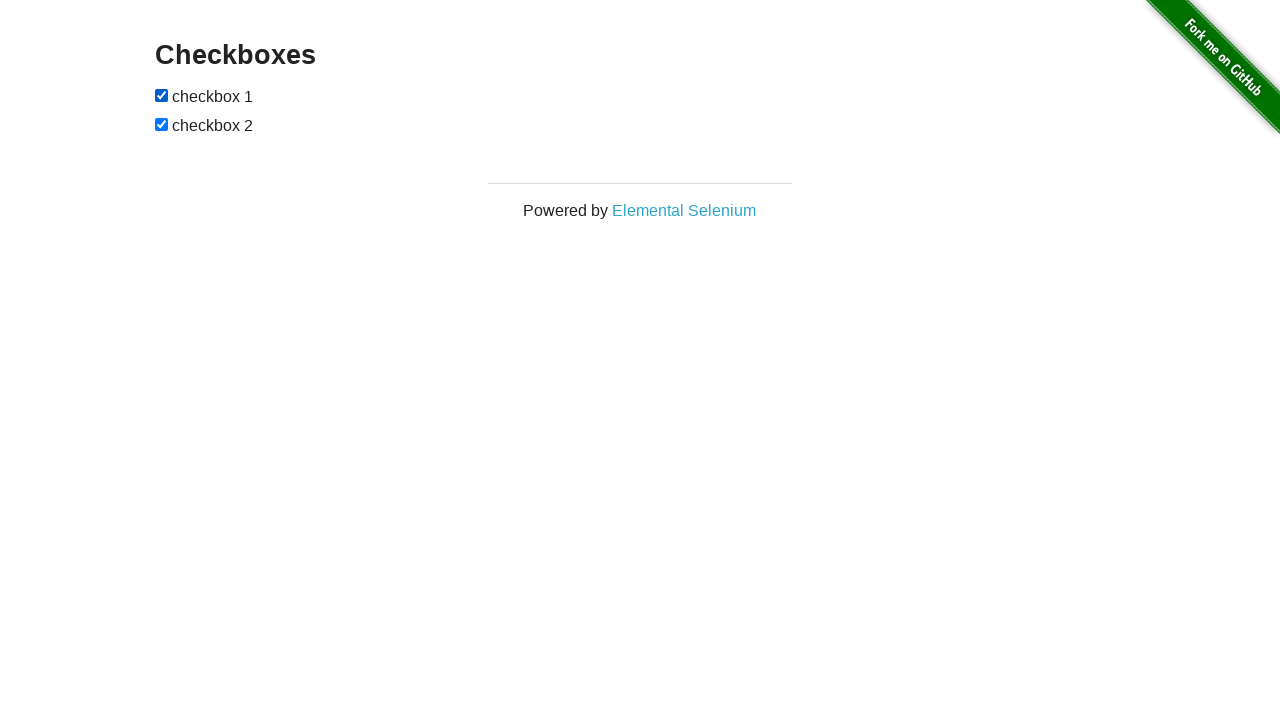